Tests form filling on a Selenium training enrollment page by entering first name, last name, email, and mobile number fields, then performs various scroll operations using JavaScript.

Starting URL: https://toolsqa.com/selenium-training?q=banner#enroll-form

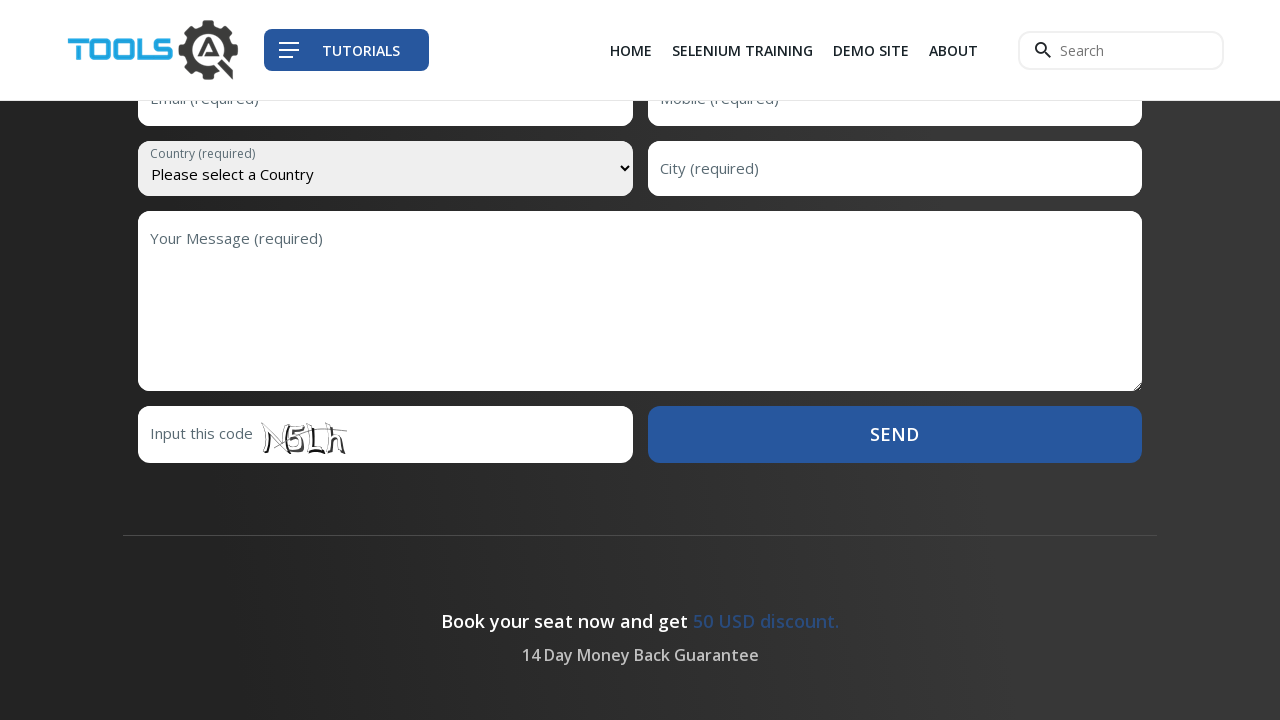

Filled first name field with '3' using JavaScript
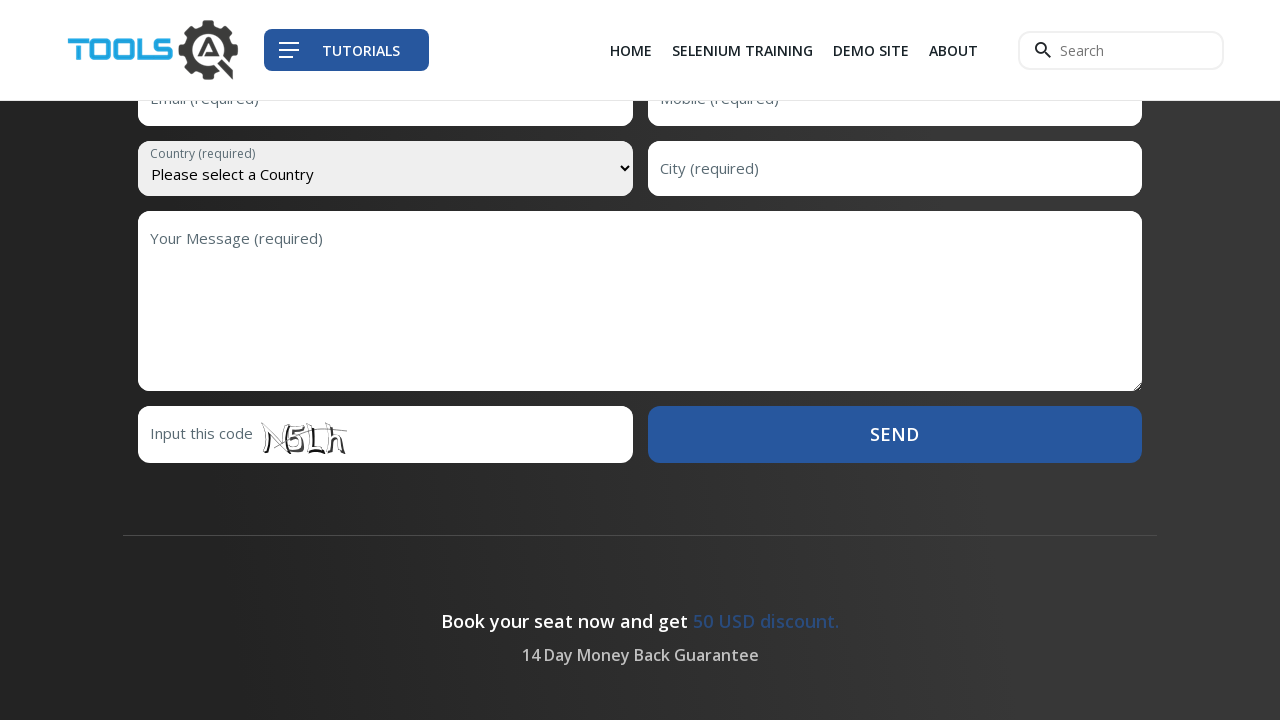

Clicked on email field at (385, 693) on input[name='email']
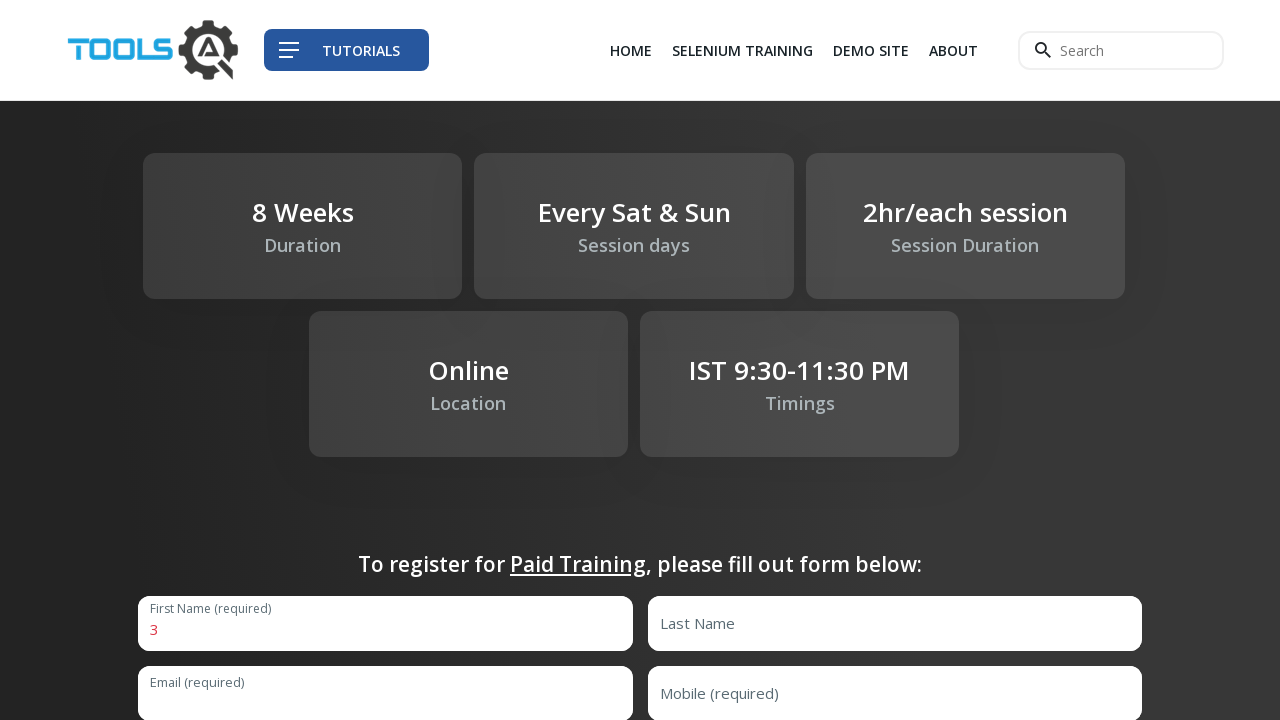

Filled last name field with 'Anderson' on input[name='lastName']
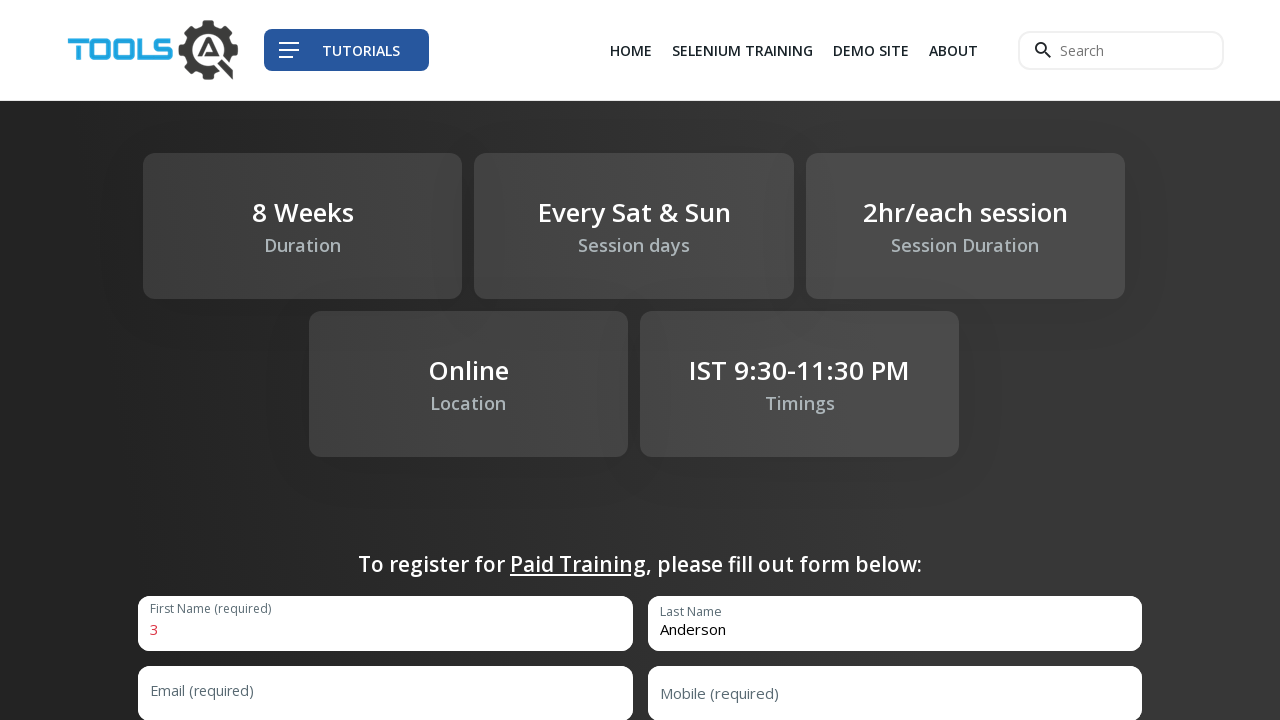

Filled email field with 'james.anderson@gmail.com' on input#email
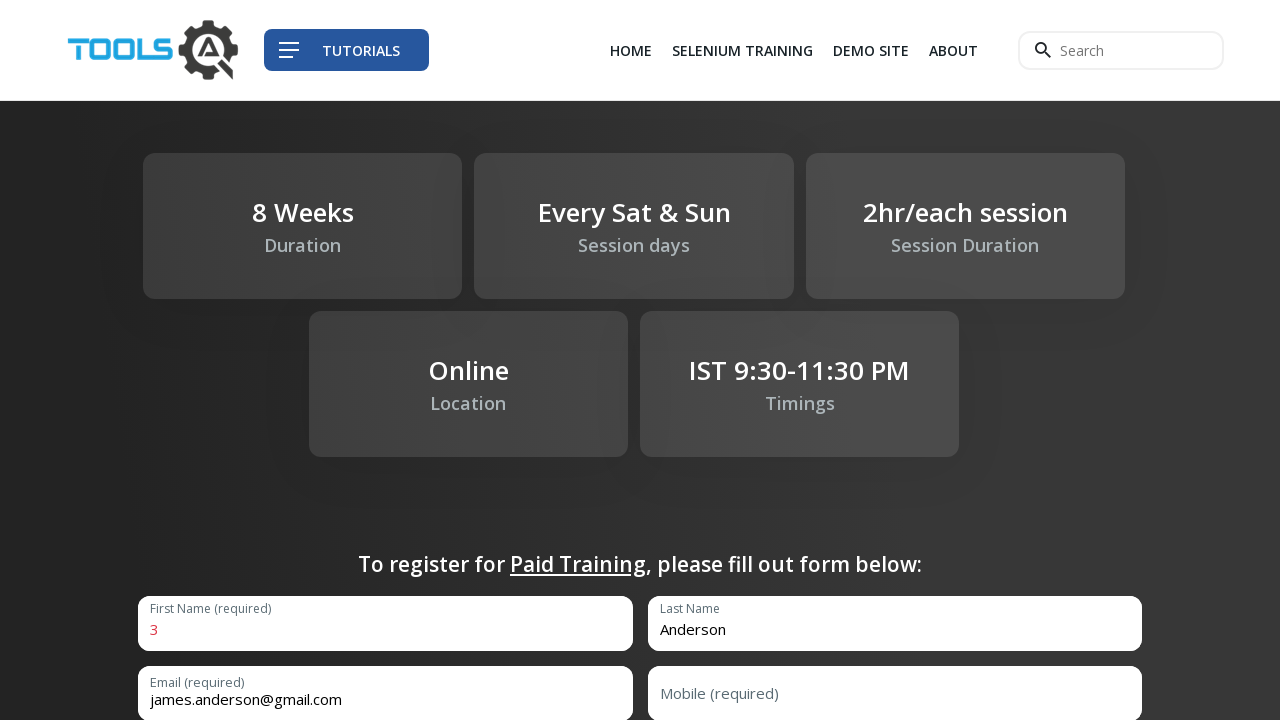

Filled mobile number field with '9876543210' on input#mobile
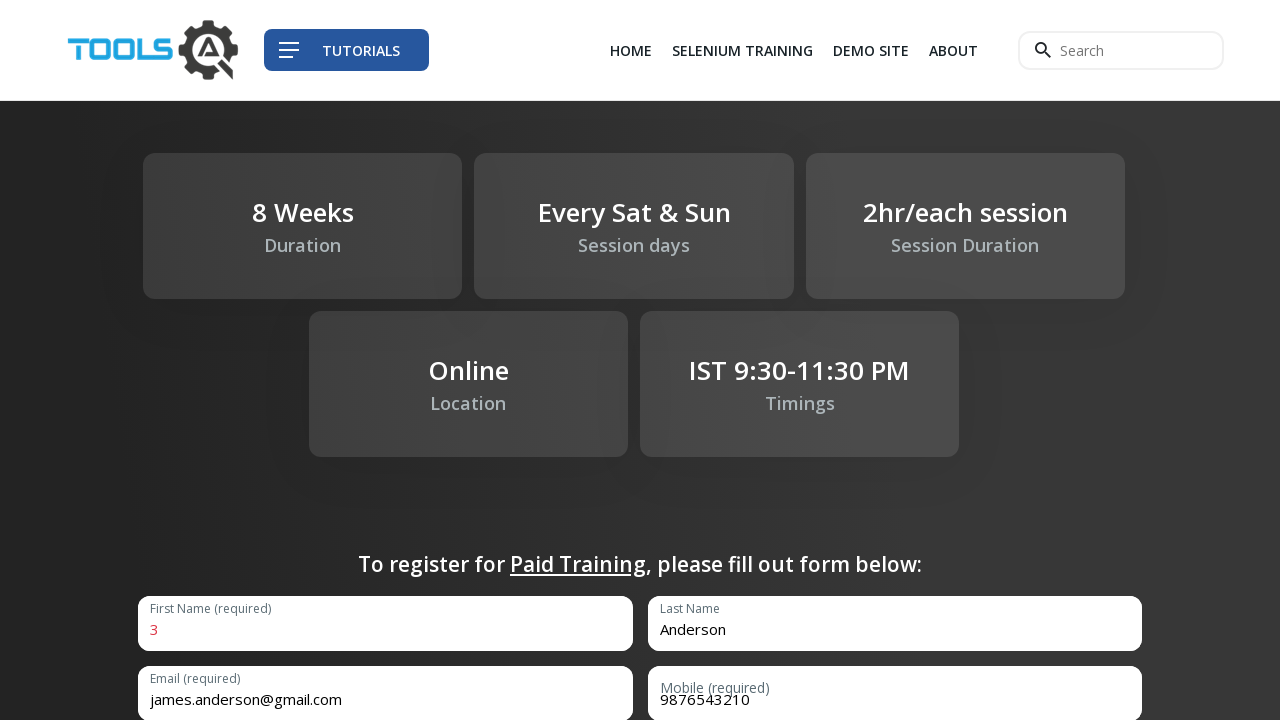

Scrolled down the page by (100, 200) pixels
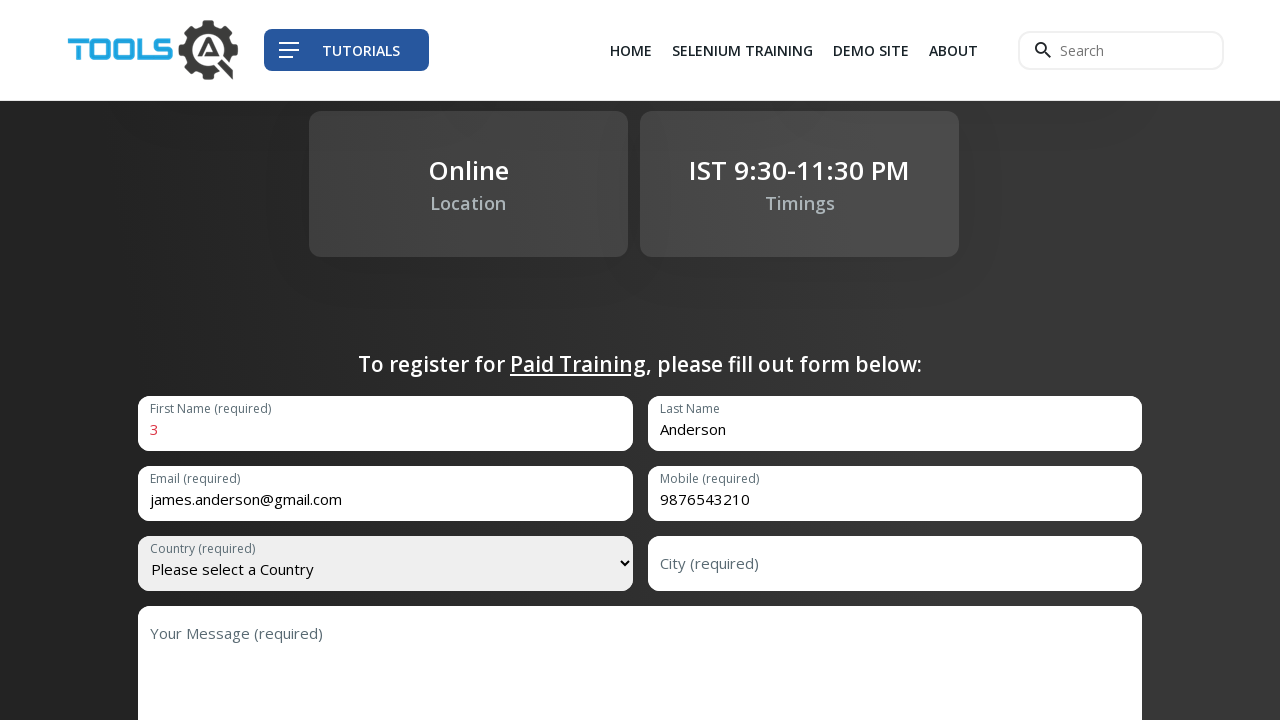

Scrolled down the page by (200, 100) pixels
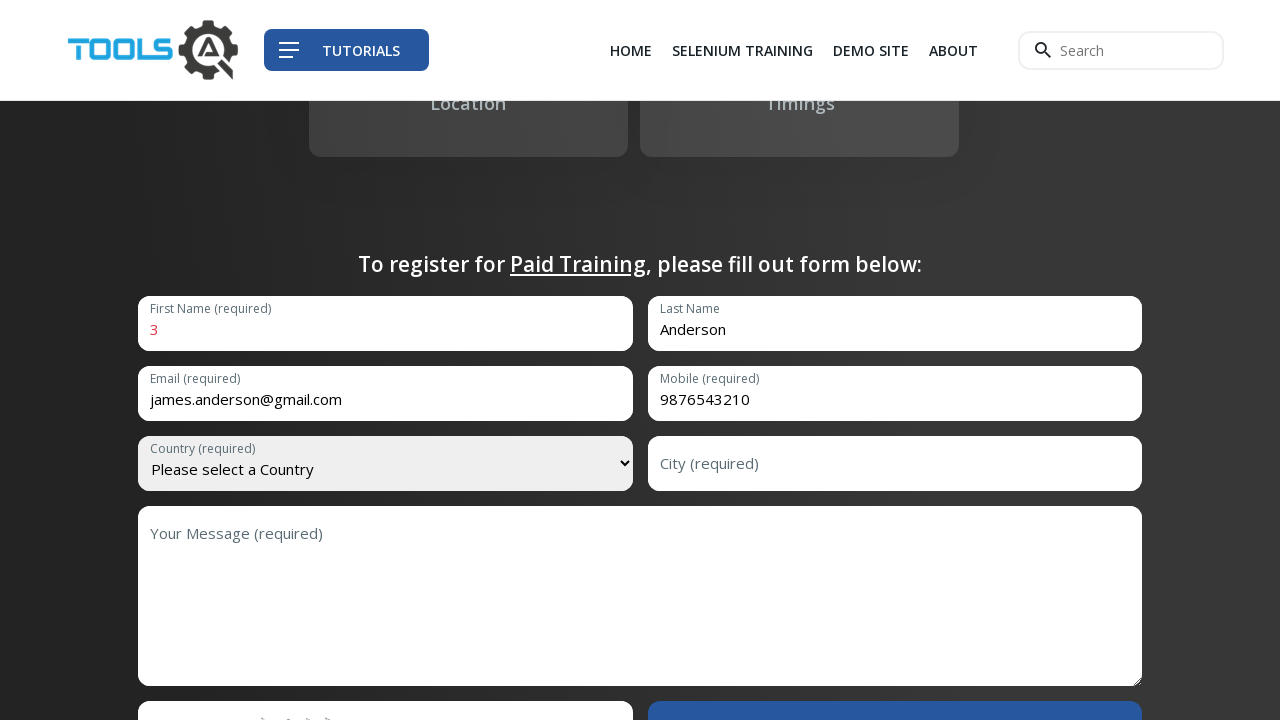

Scrolled to bottom of page
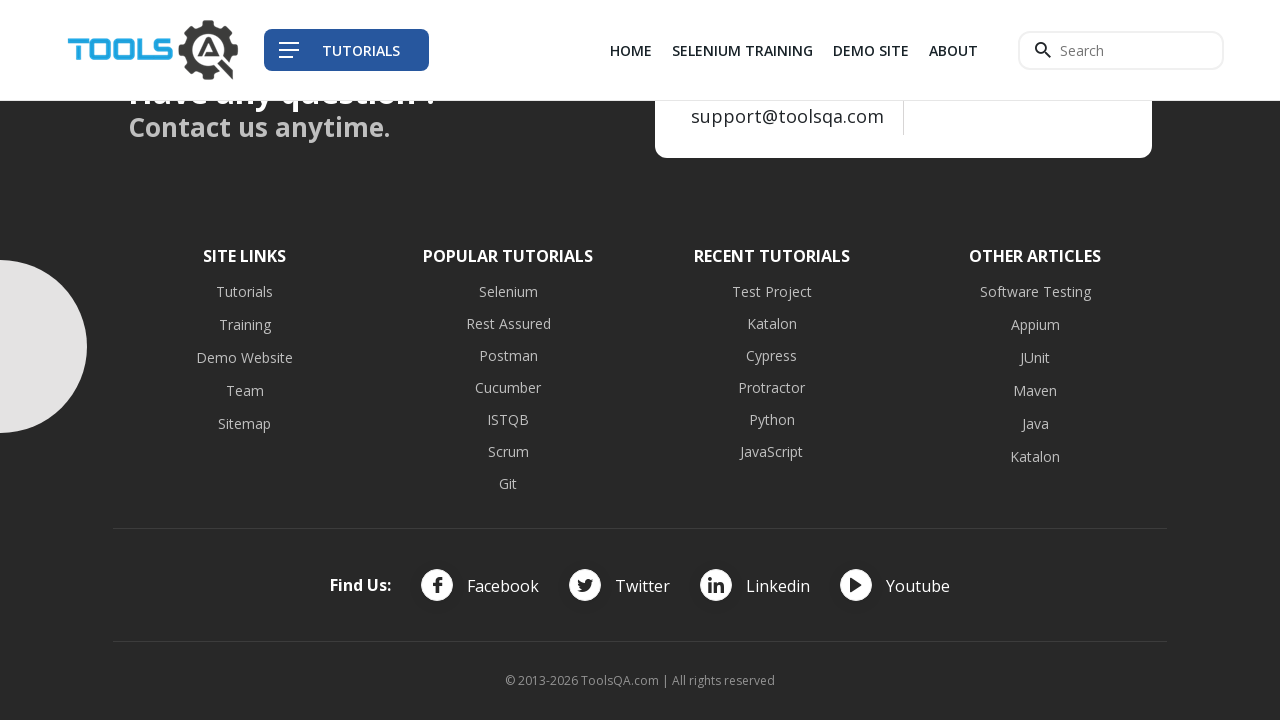

Scrolled back to top of page
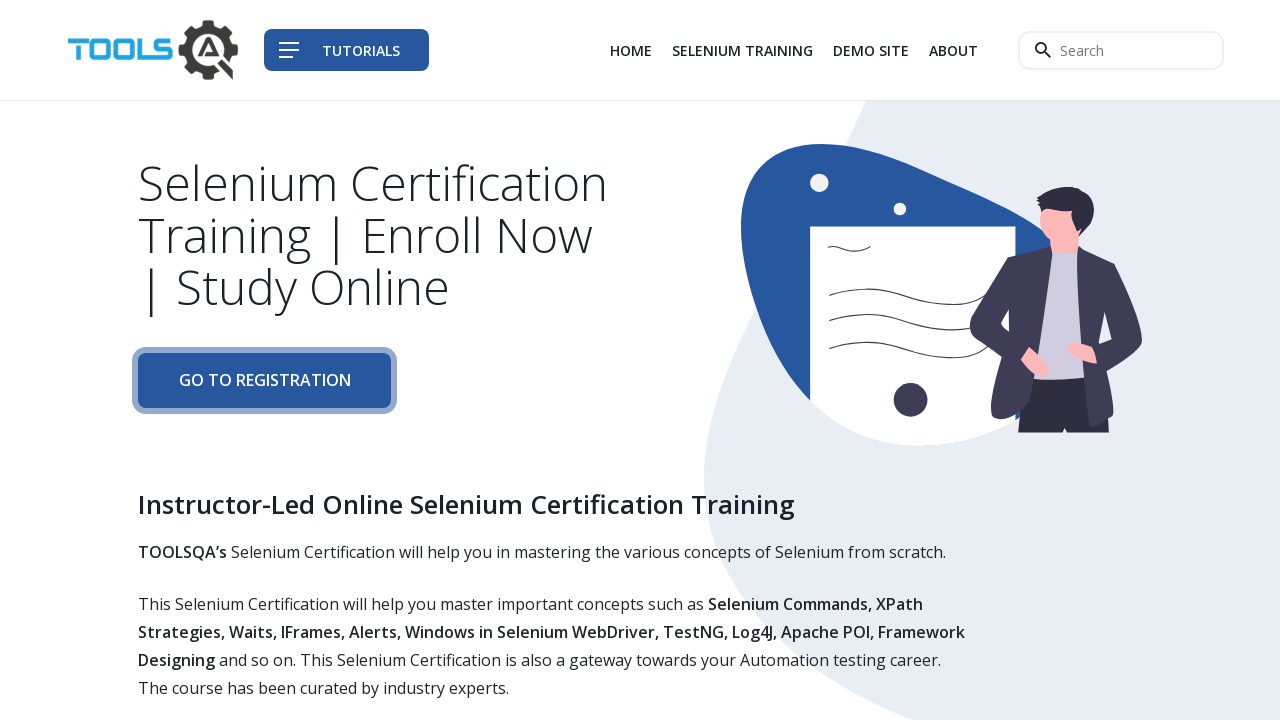

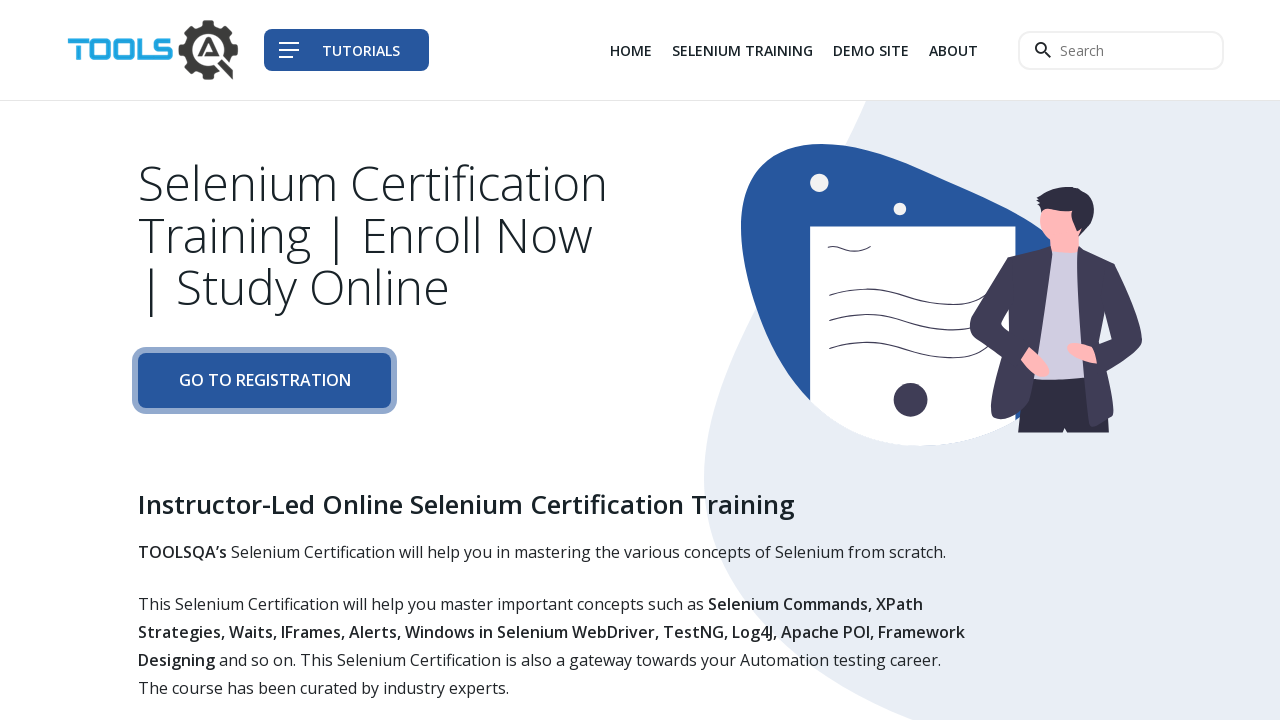